Navigates to the Omayo blog test page, locates a login button element, and clears a textbox field

Starting URL: https://omayo.blogspot.com

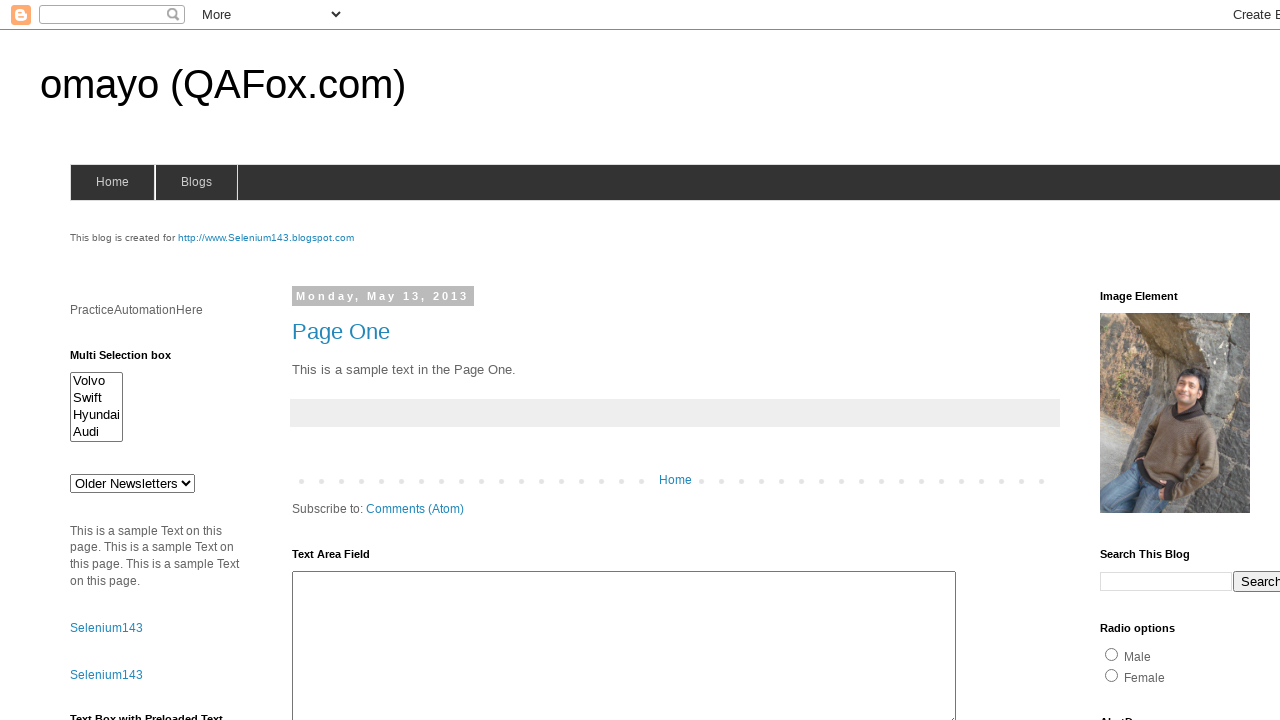

Navigated to Omayo blog test page
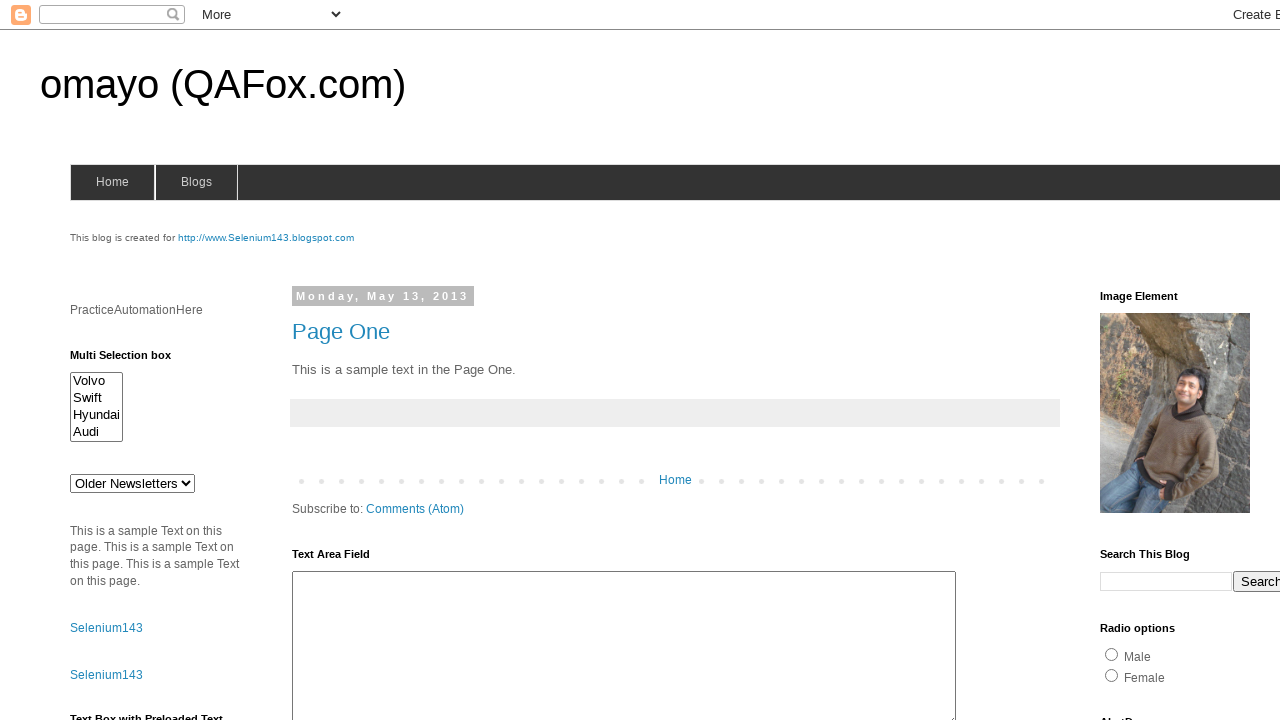

Located login button element using CSS selector
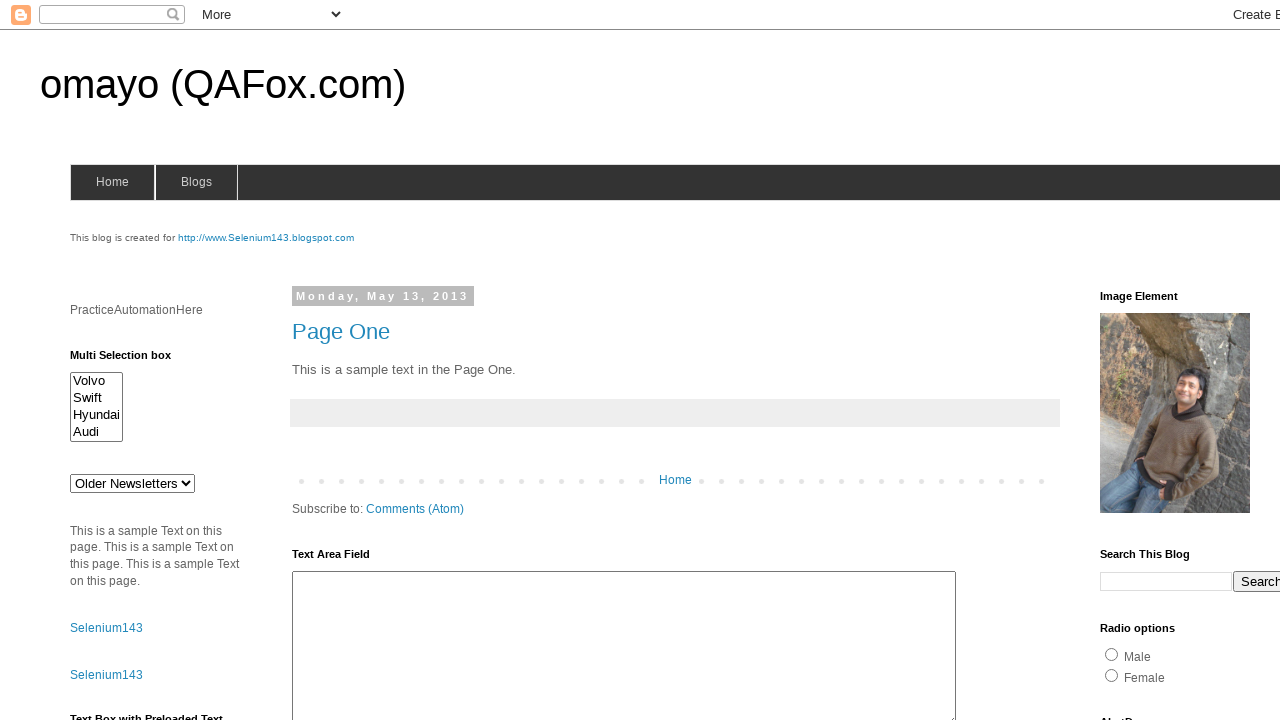

Cleared the textbox1 field on #textbox1
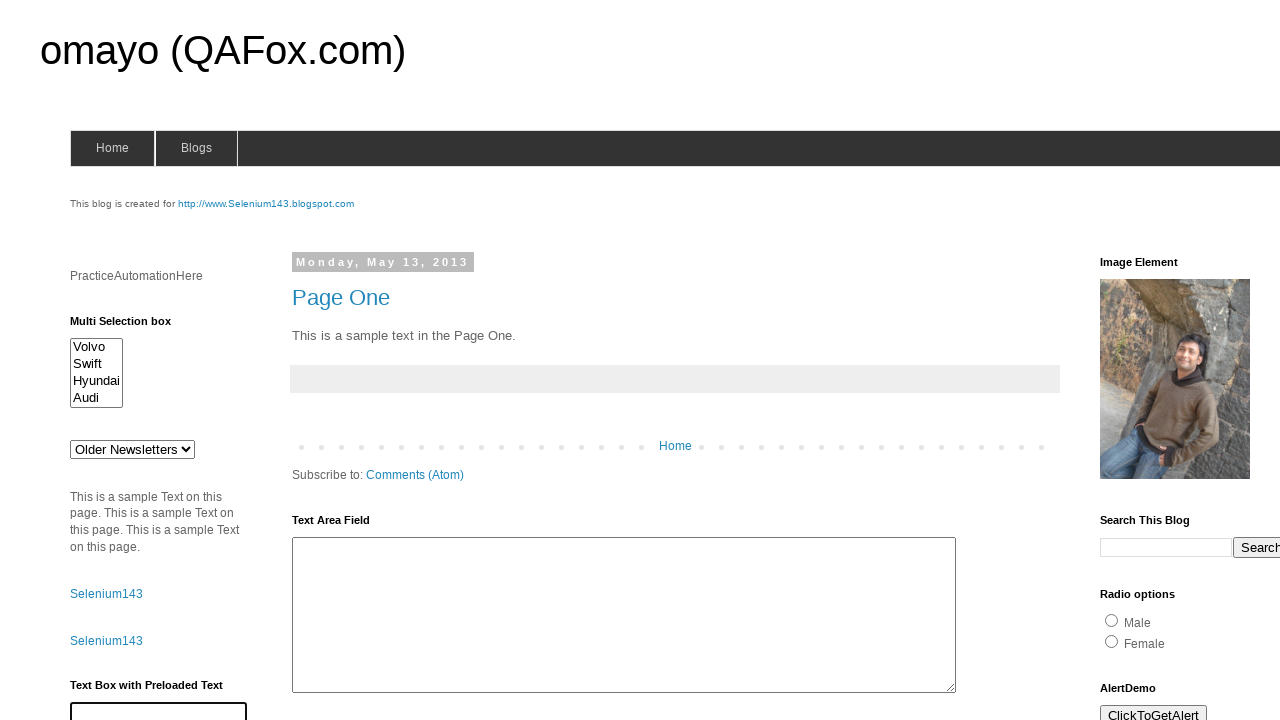

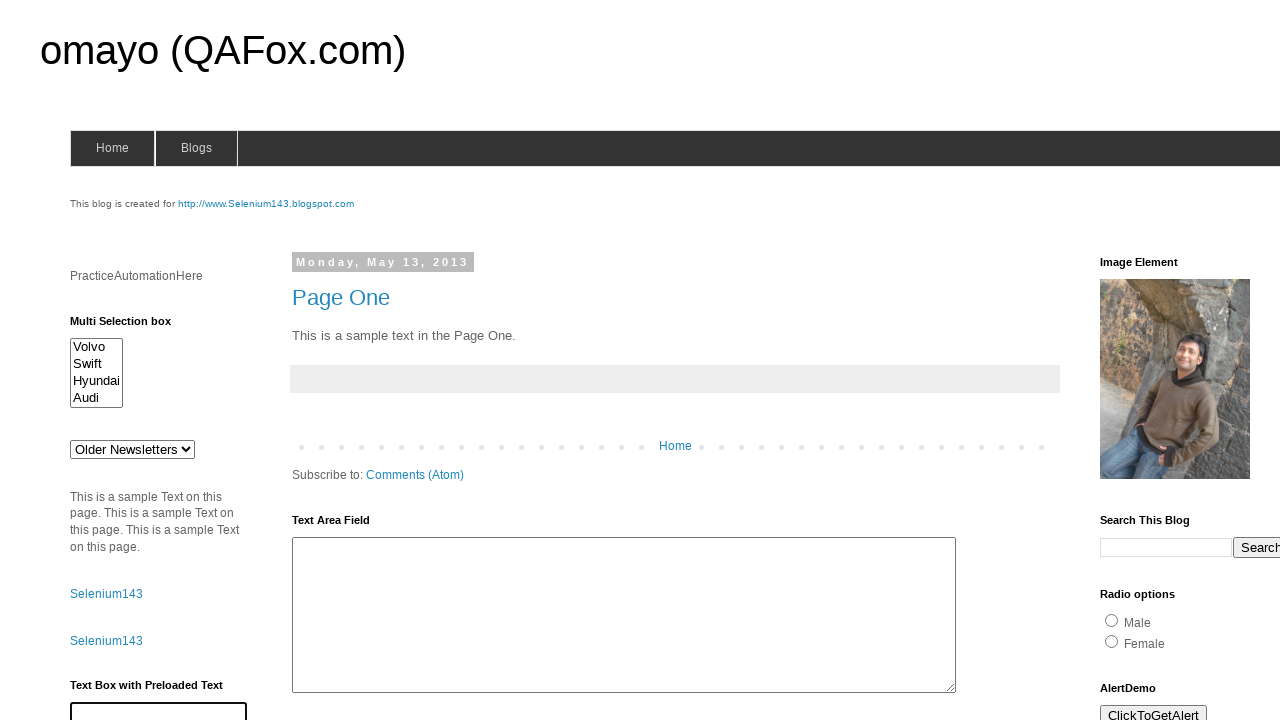